Navigates to Netflix homepage, maximizes the browser window, and waits briefly to verify the page loads successfully.

Starting URL: https://www.netflix.com

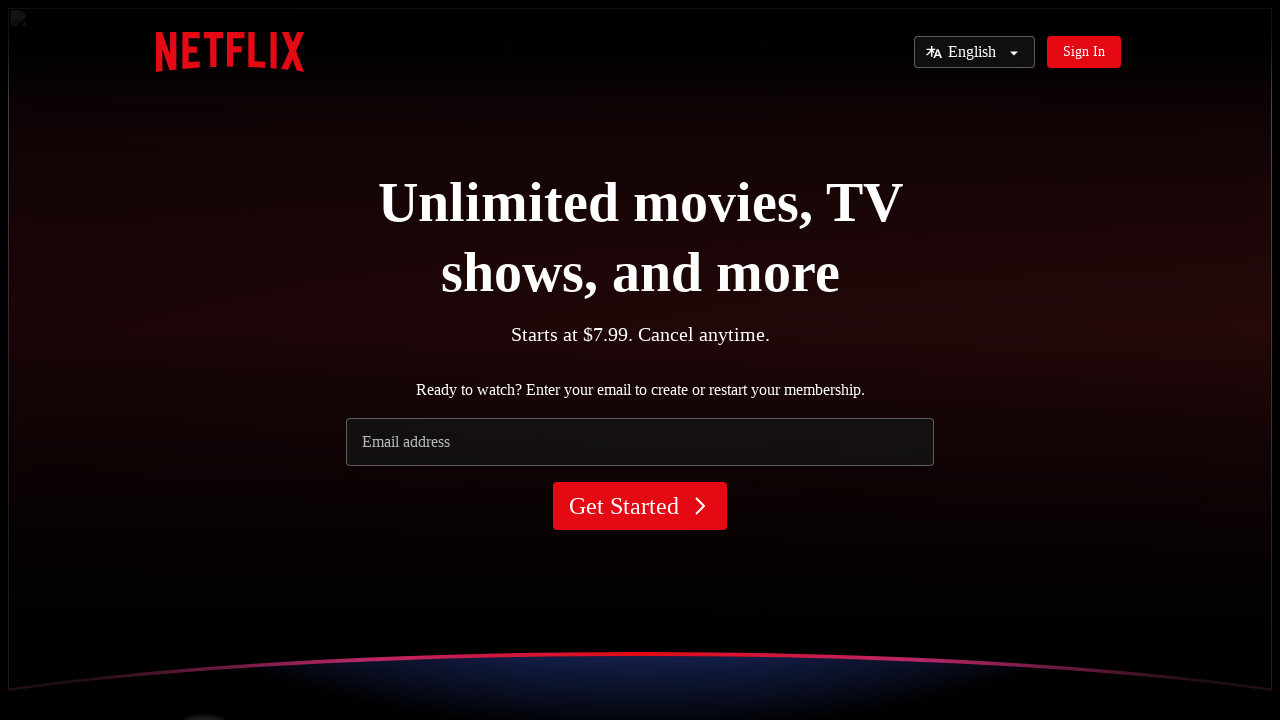

Navigated to Netflix homepage
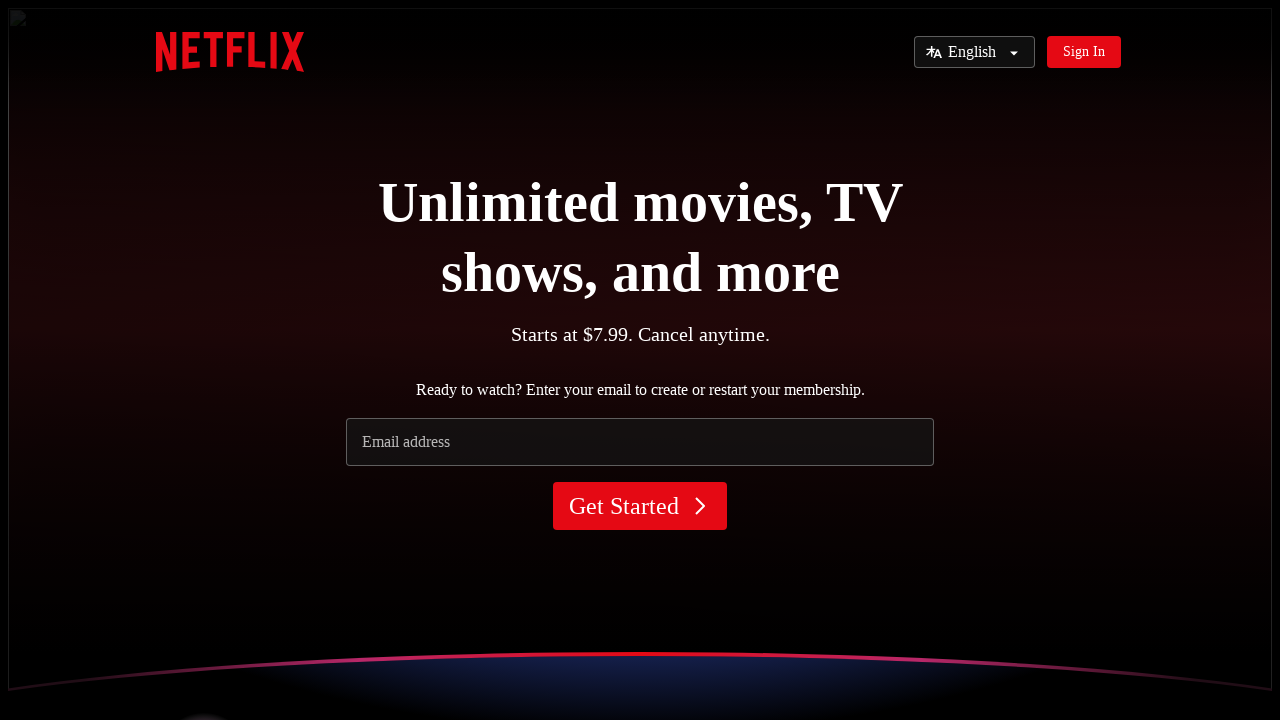

Set viewport size to 1920x1080 to maximize browser window
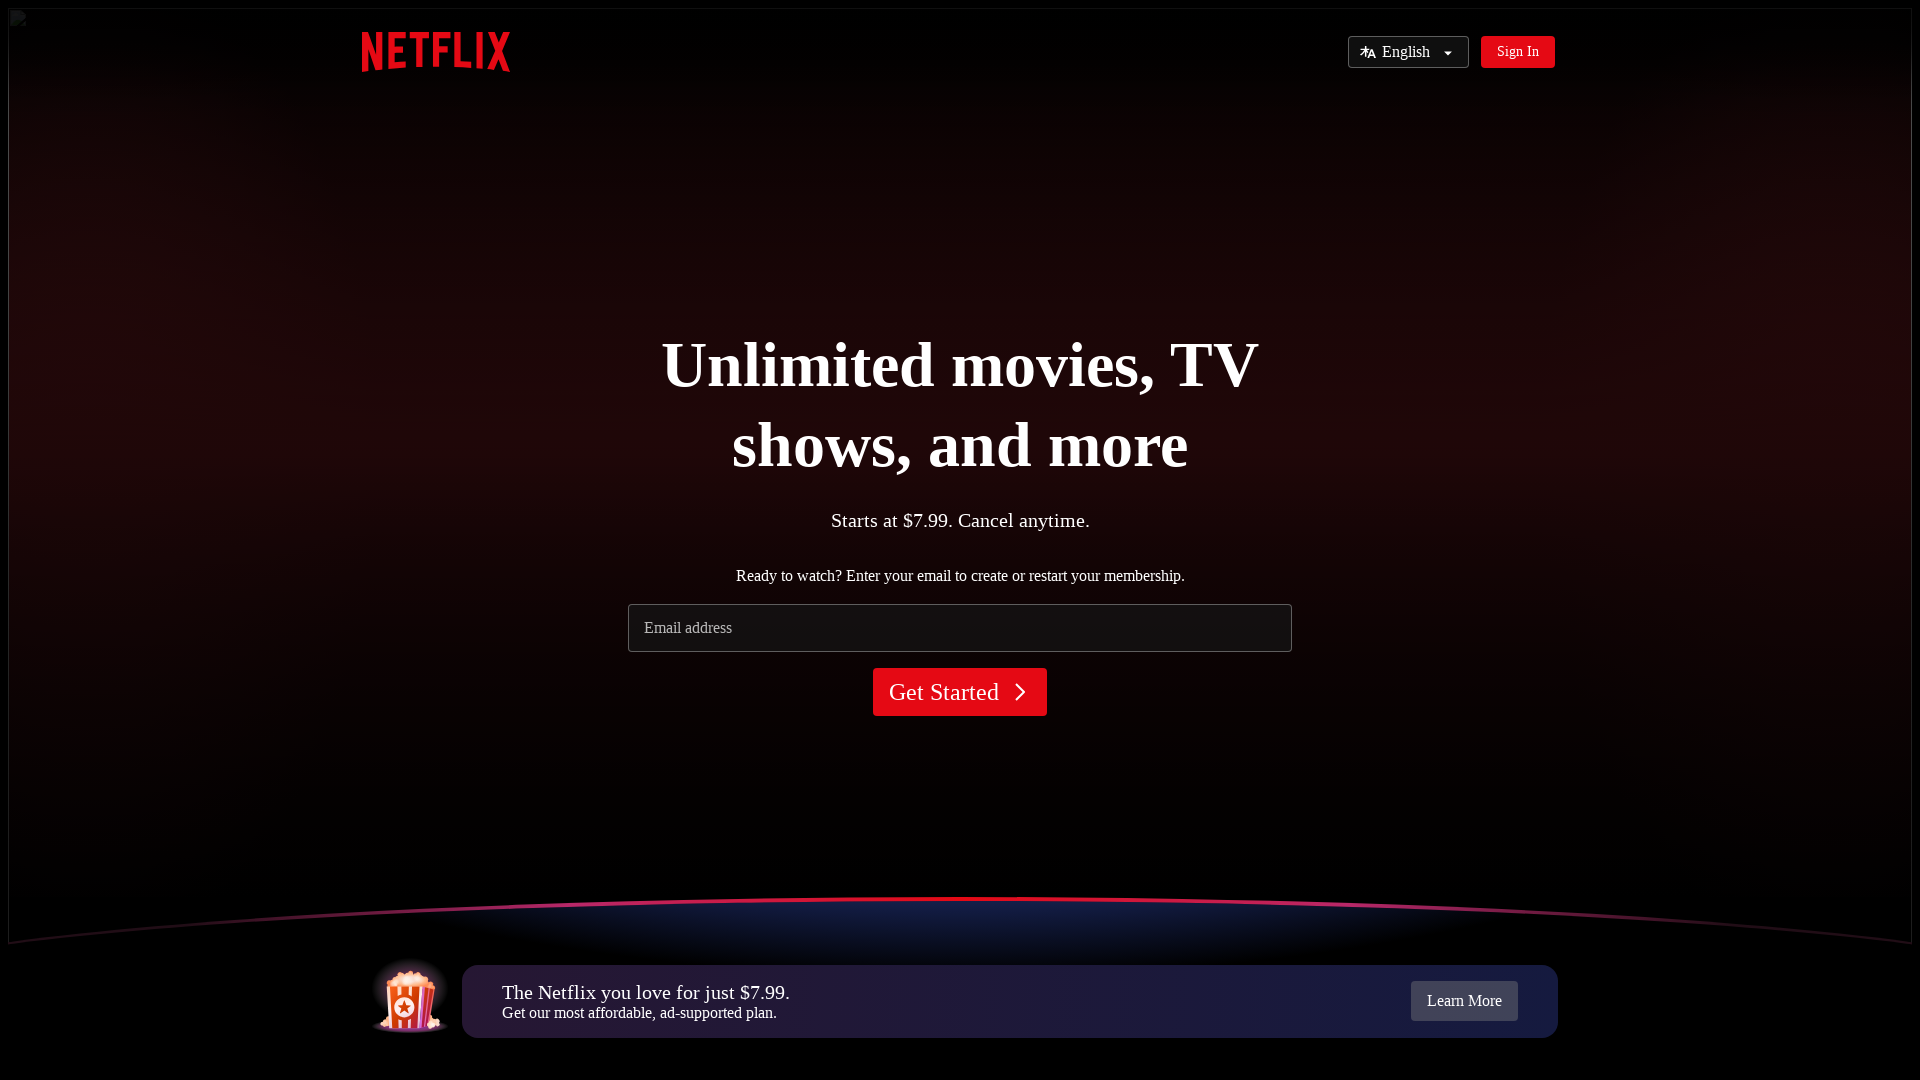

Waited for page DOM content to load
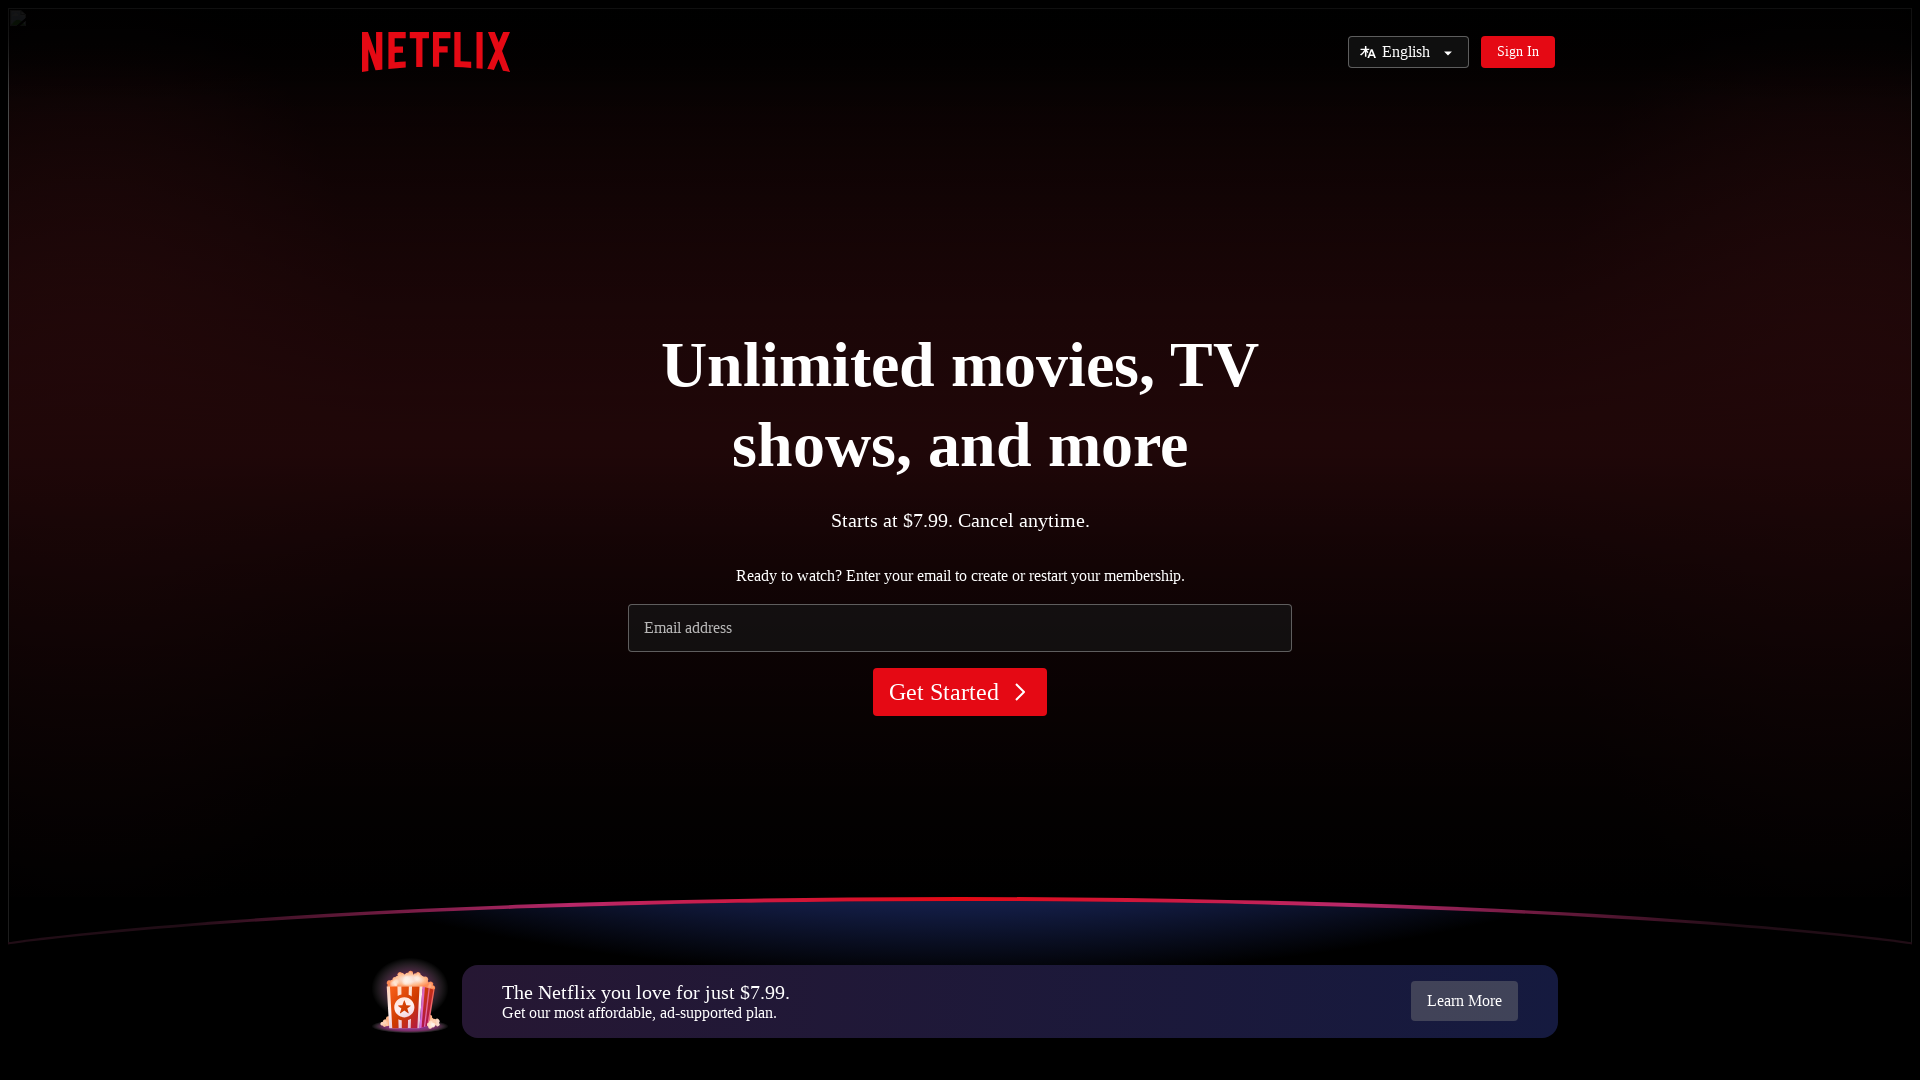

Waited 1 second for page to render completely
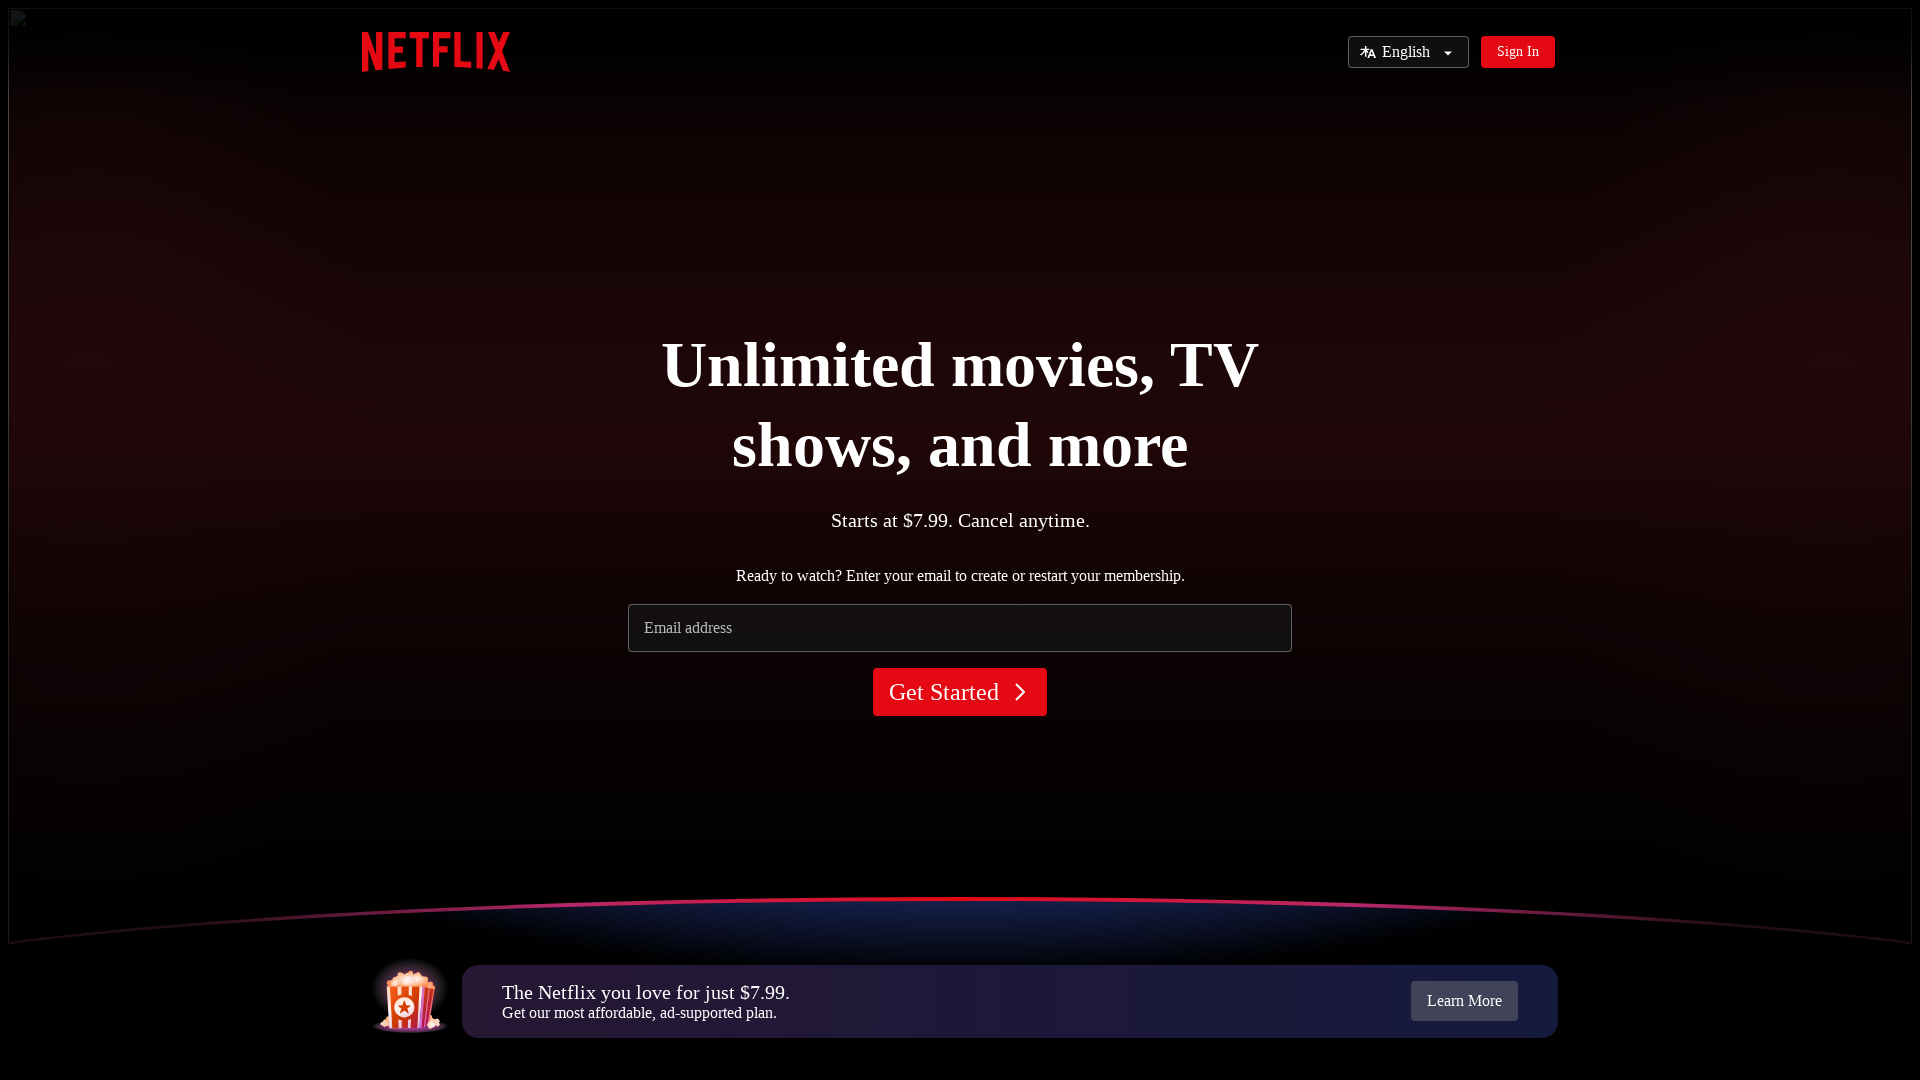

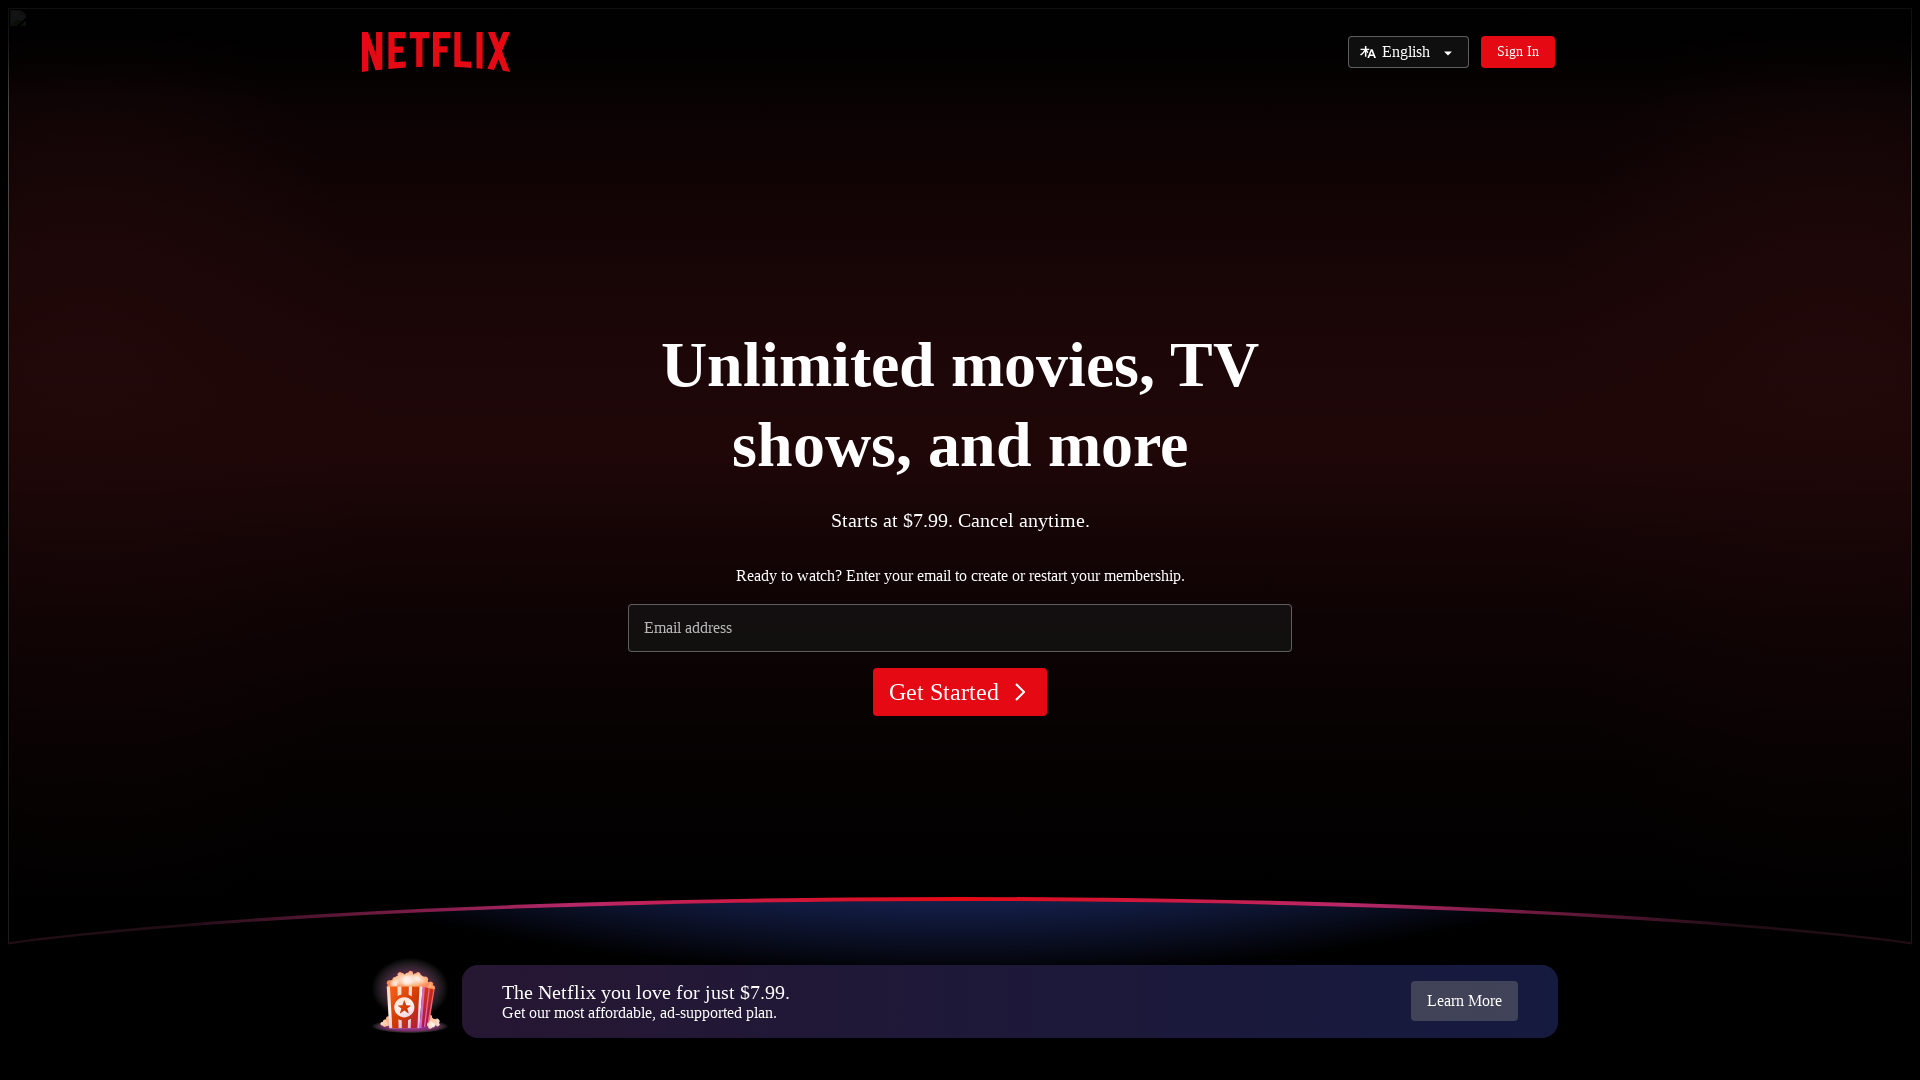